Tests the sortable functionality by dragging and dropping list items to reorder them

Starting URL: https://jqueryui.com/

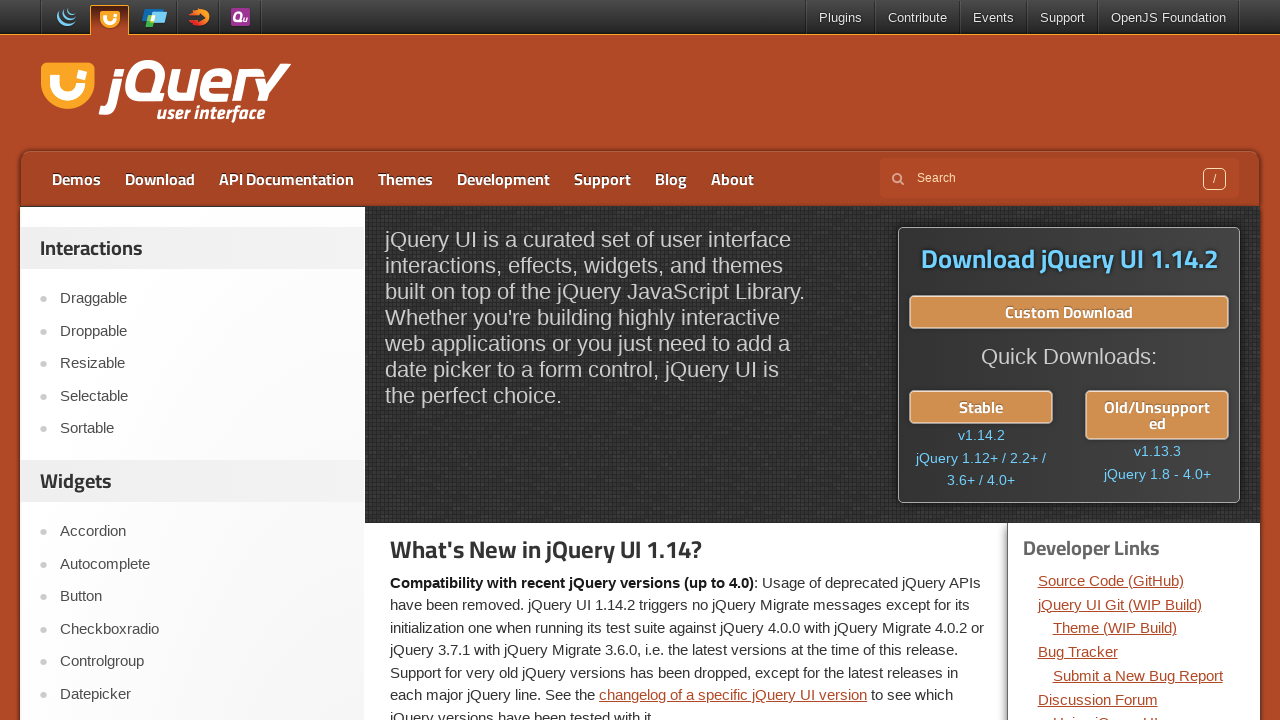

Clicked on Sortable link at (202, 429) on xpath=//a[text()='Sortable']
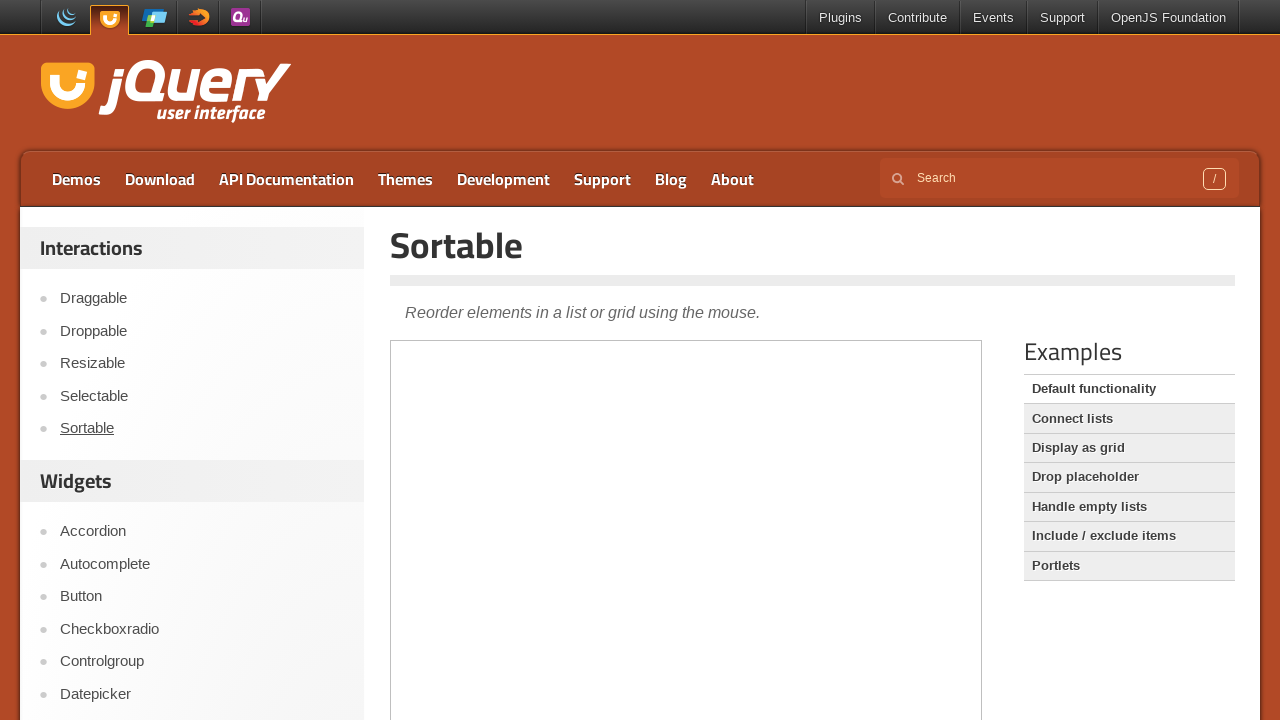

Located iframe for sortable widget
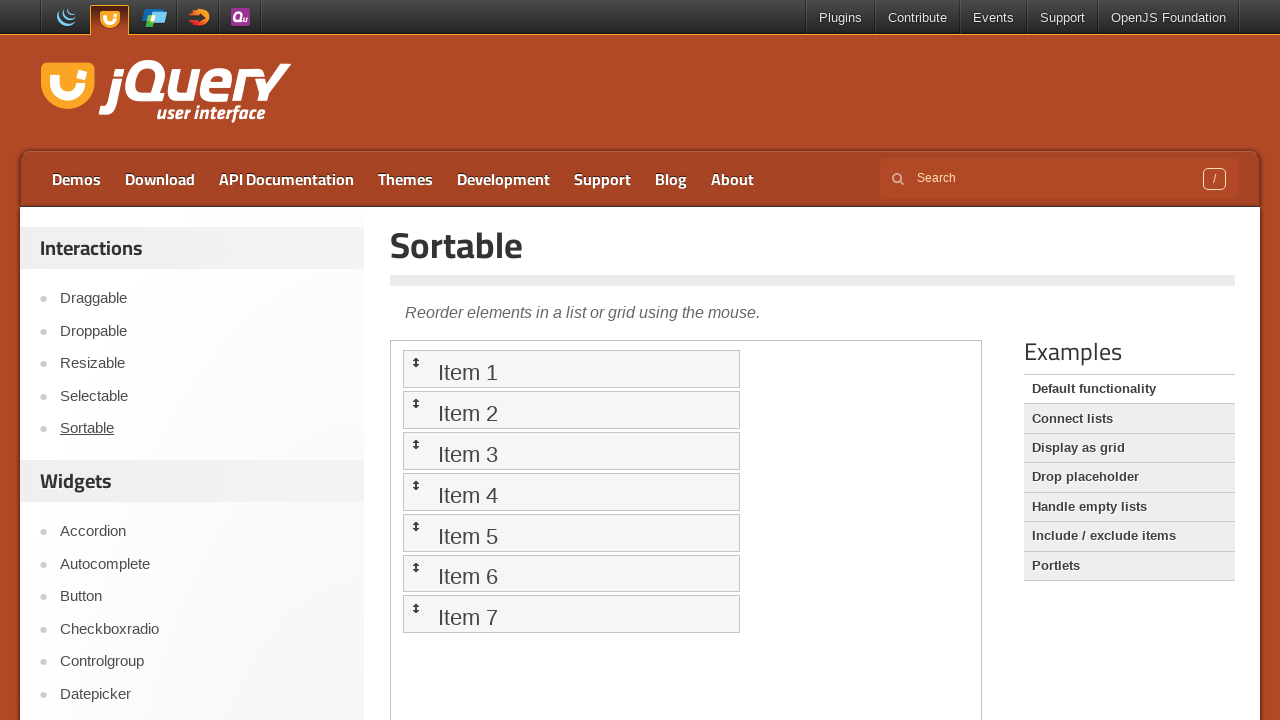

Located sortable list item at index 1
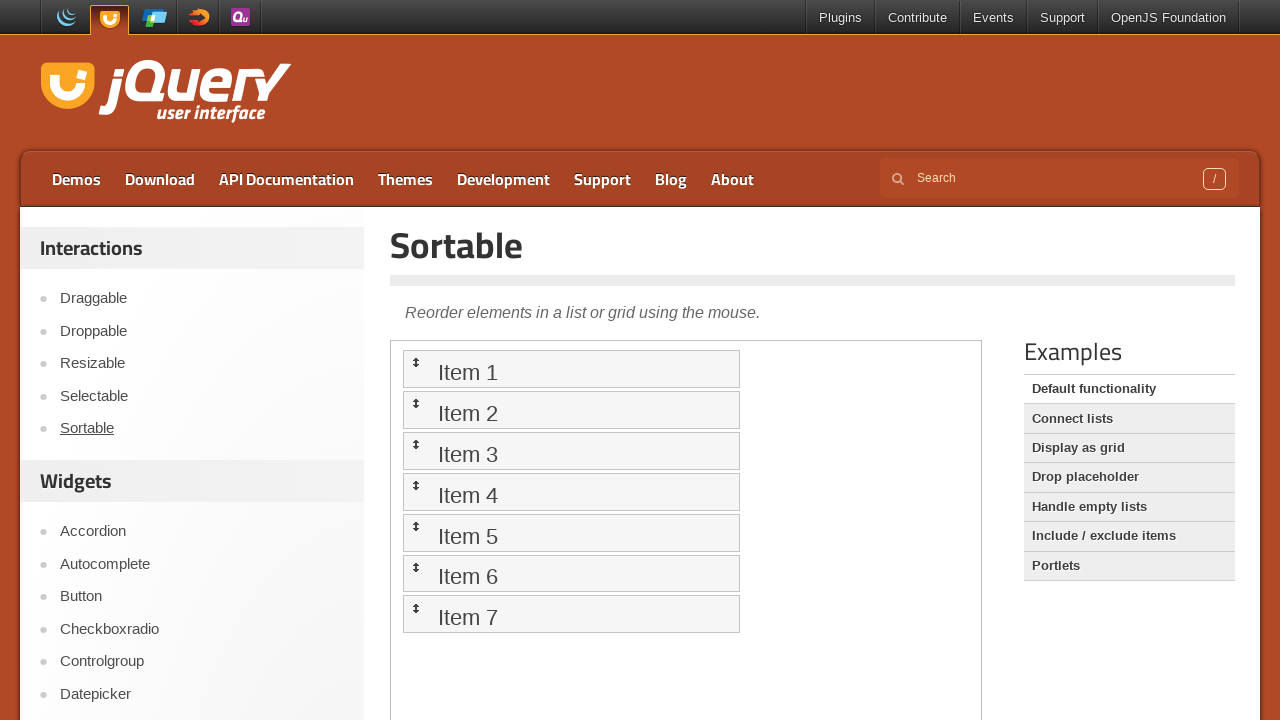

Located sortable list item at index 6
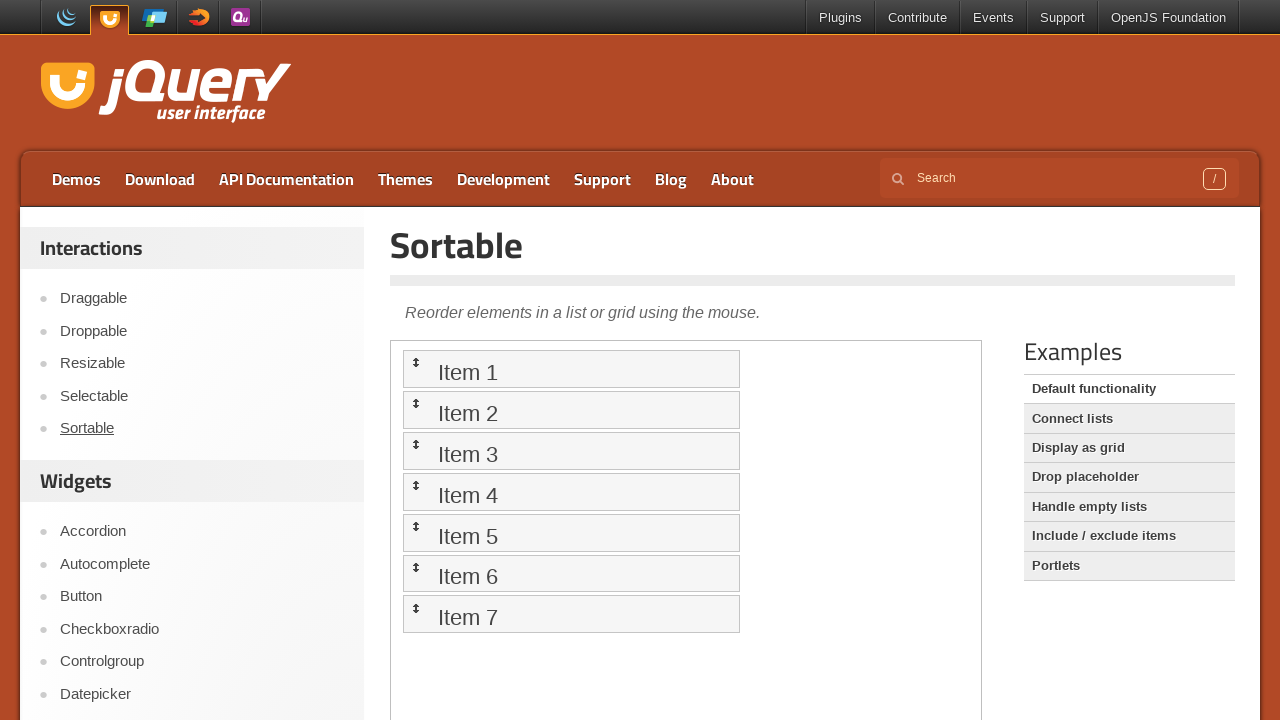

Dragged item at index 1 to position 6 at (571, 614)
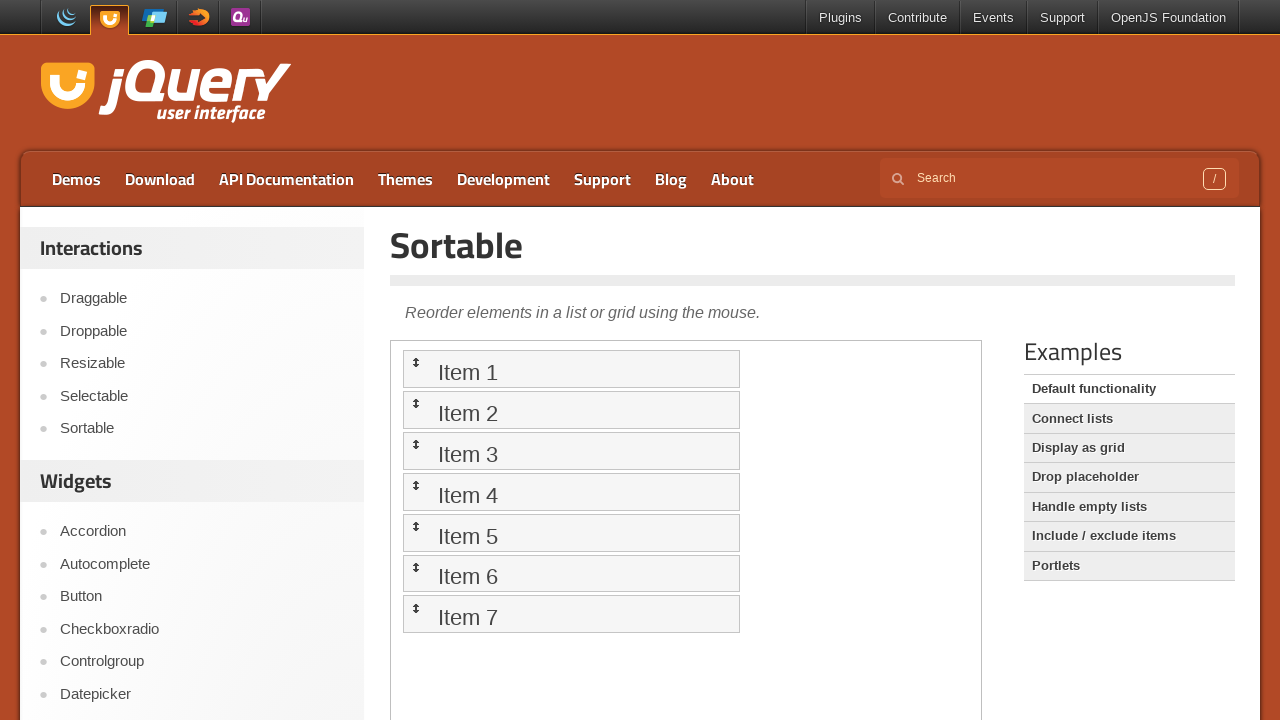

Located sortable list item at index 3
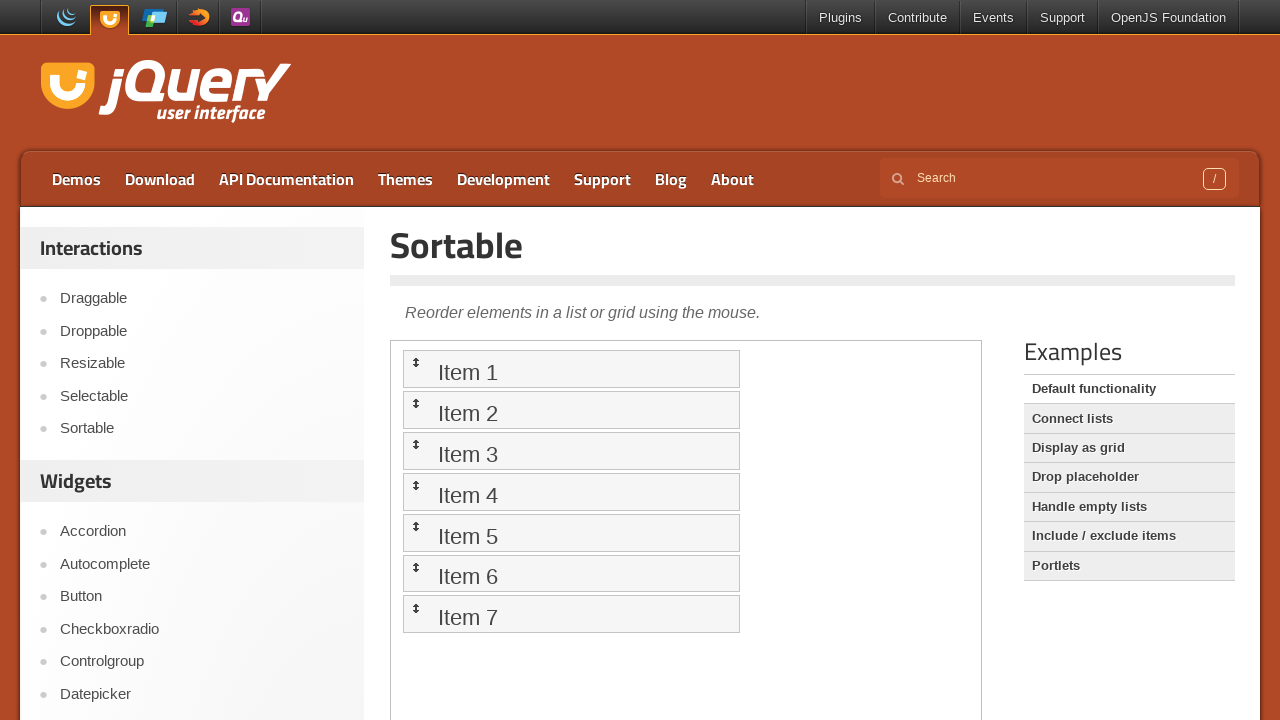

Located sortable list item at index 4
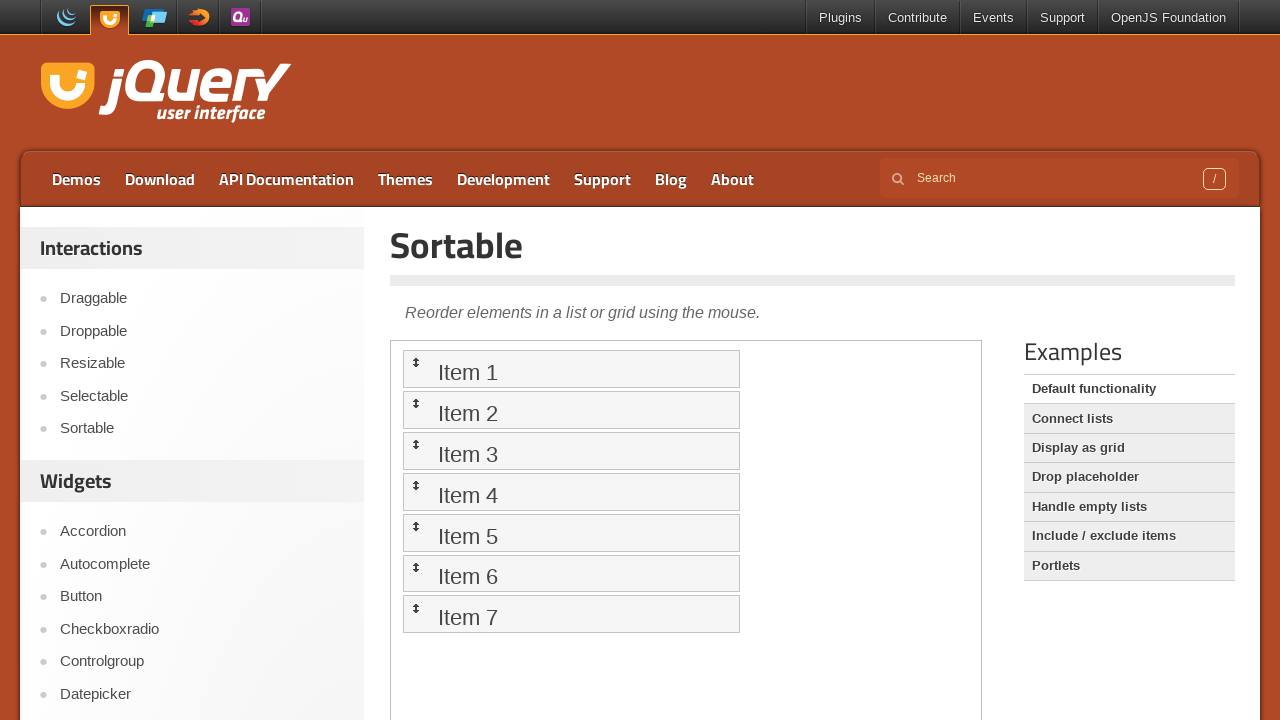

Dragged item at index 3 to position 4 at (571, 532)
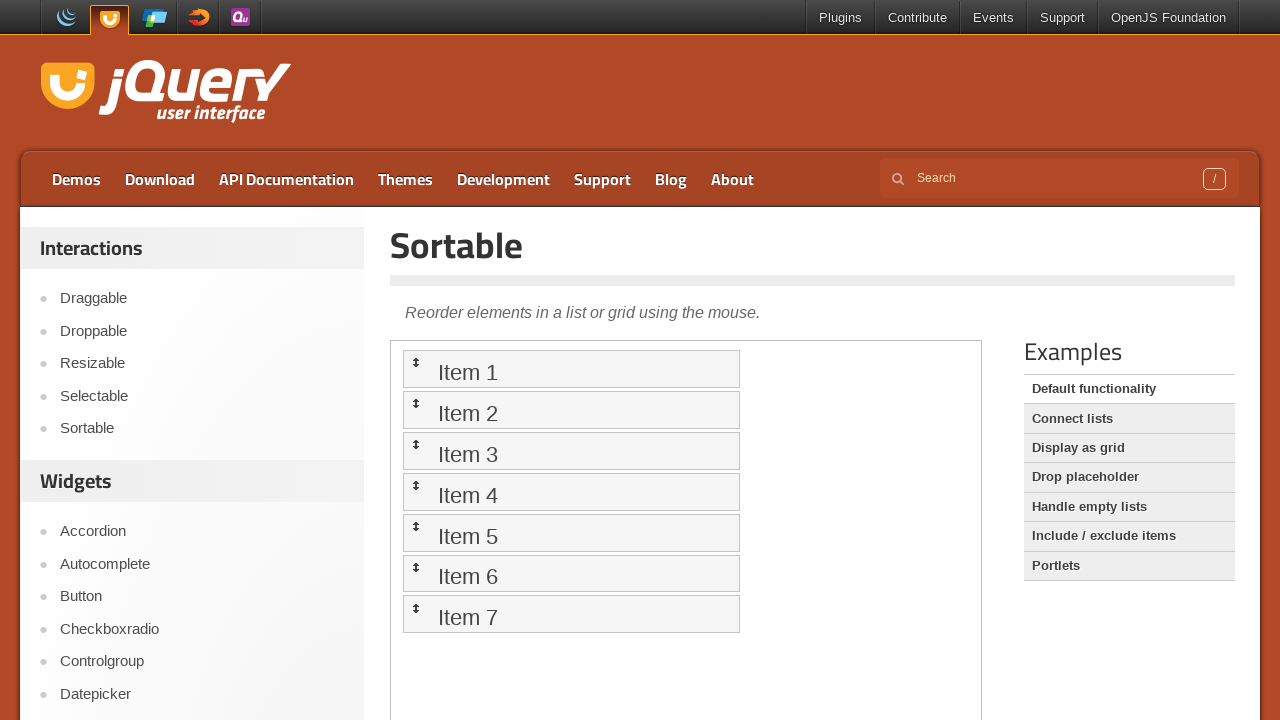

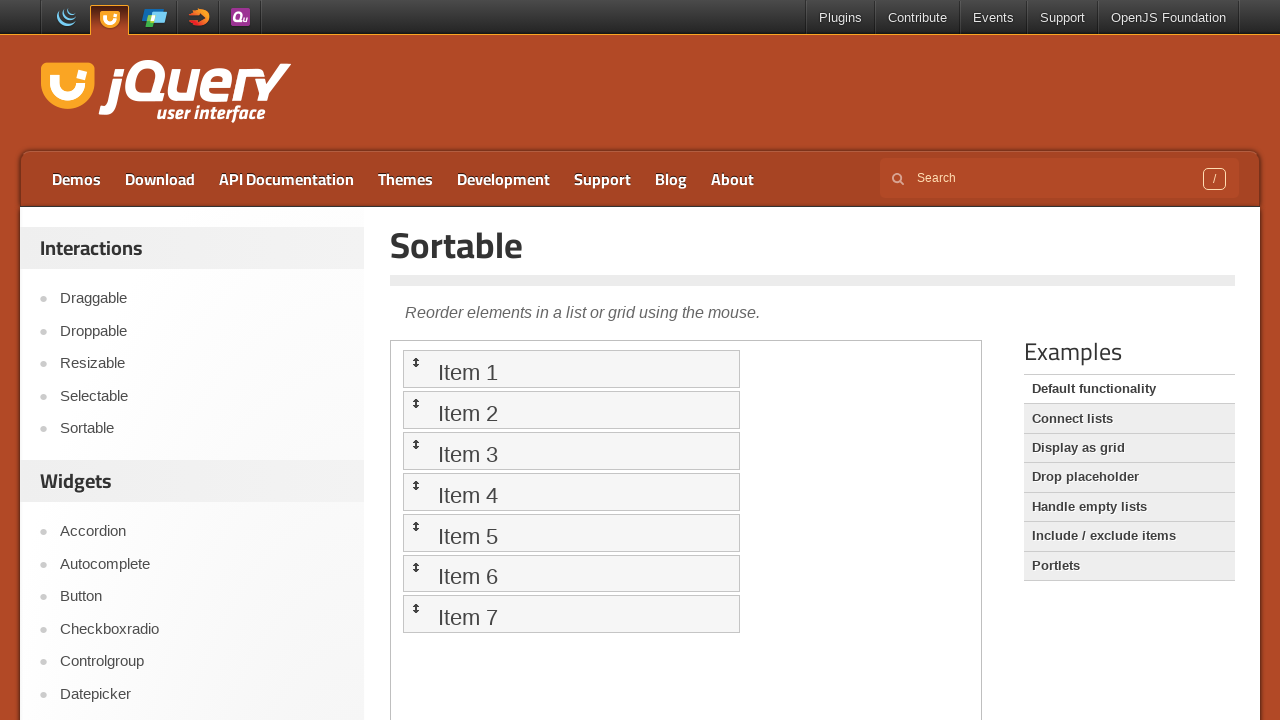